Tests the Rent-A-Cat page UI by verifying the Rent and Return button labels are correct

Starting URL: https://cs1632.appspot.com/

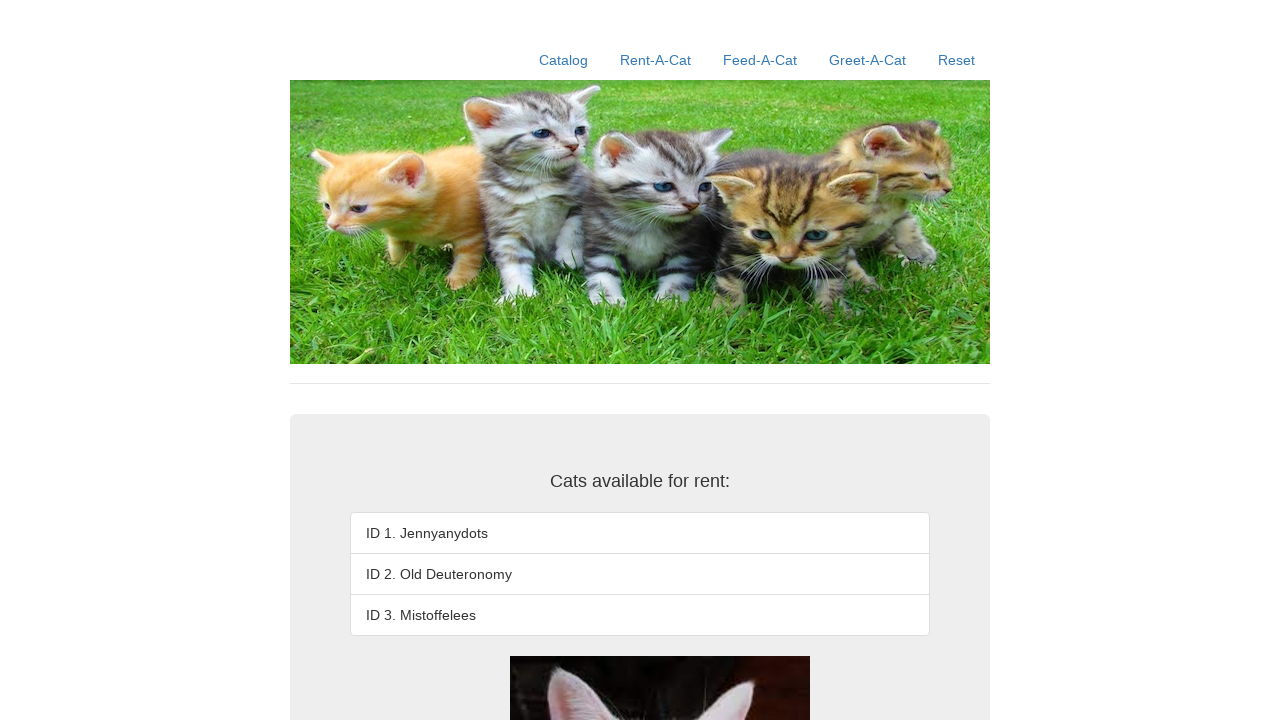

Clicked Rent-A-Cat link to navigate to the Rent-A-Cat page at (656, 60) on text=Rent-A-Cat
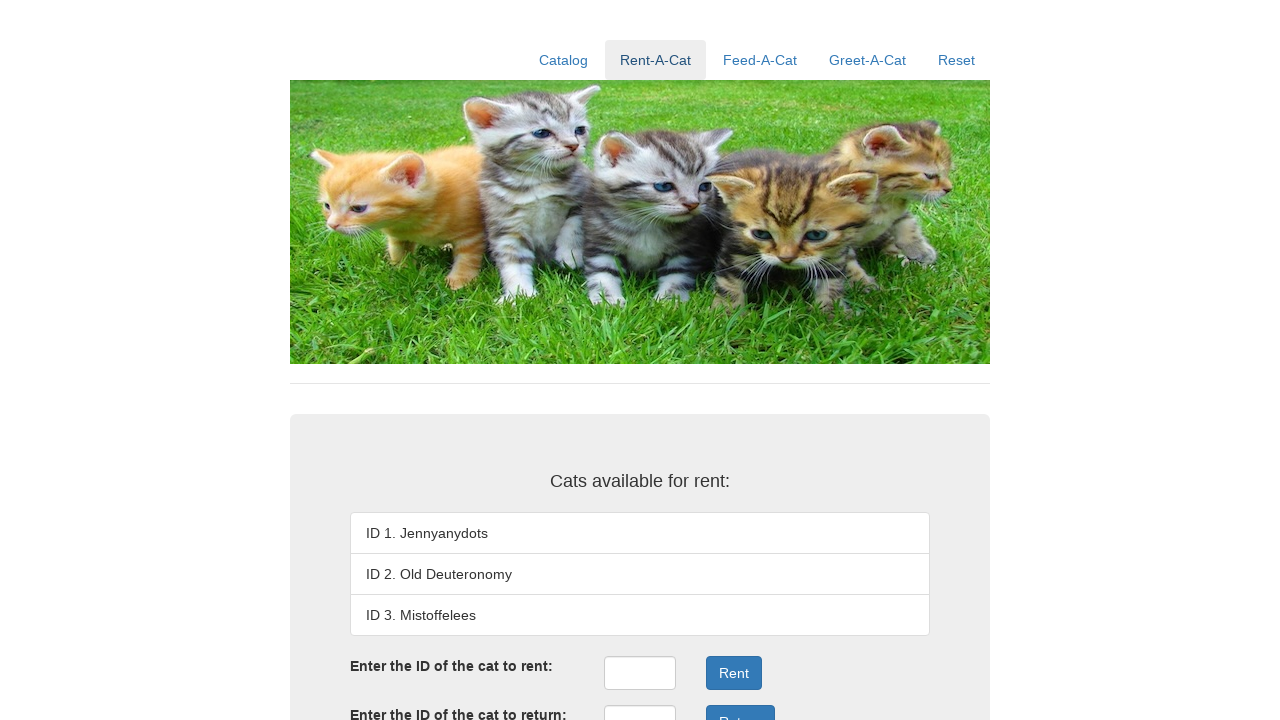

Waited for Rent button to load
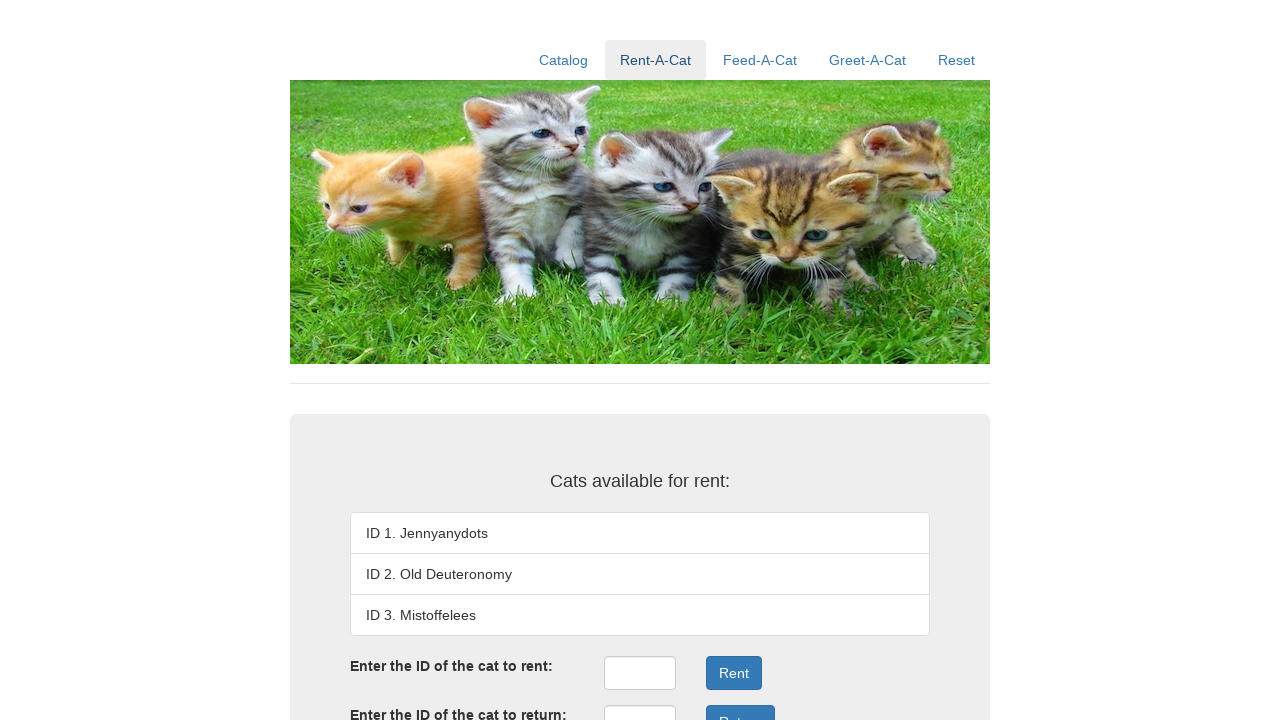

Verified Rent button label is correct
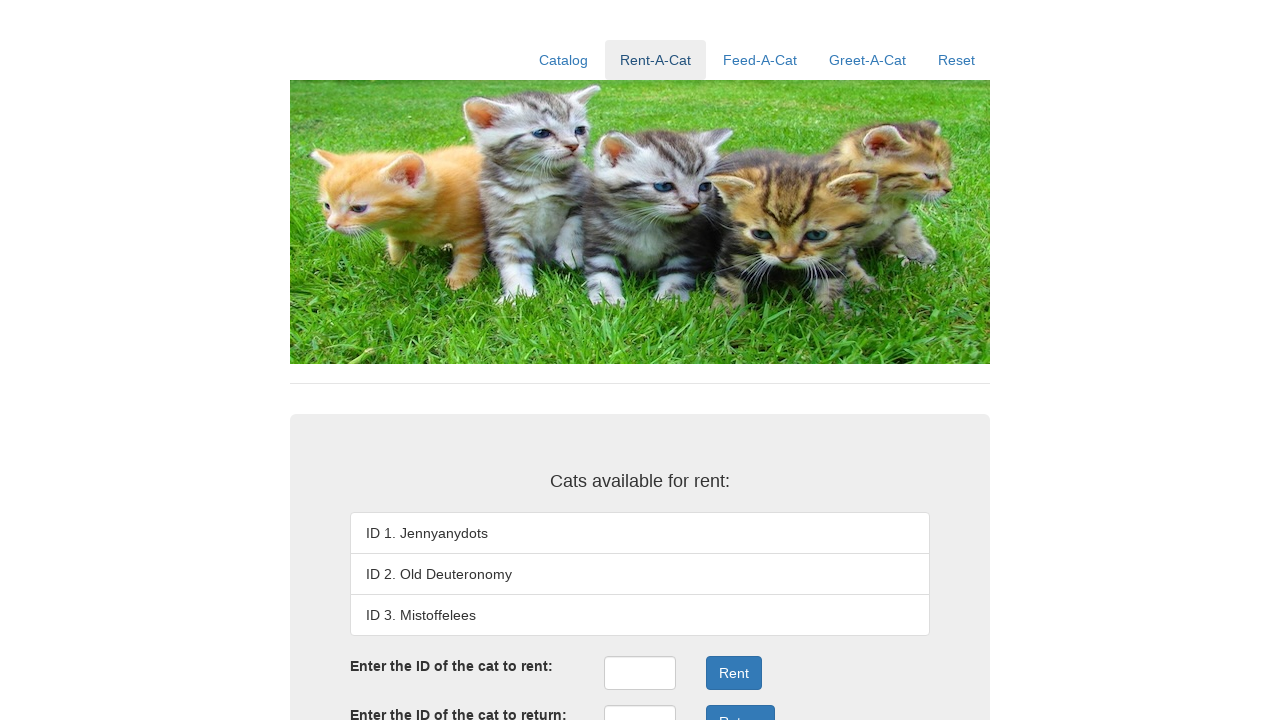

Verified Return button label is correct
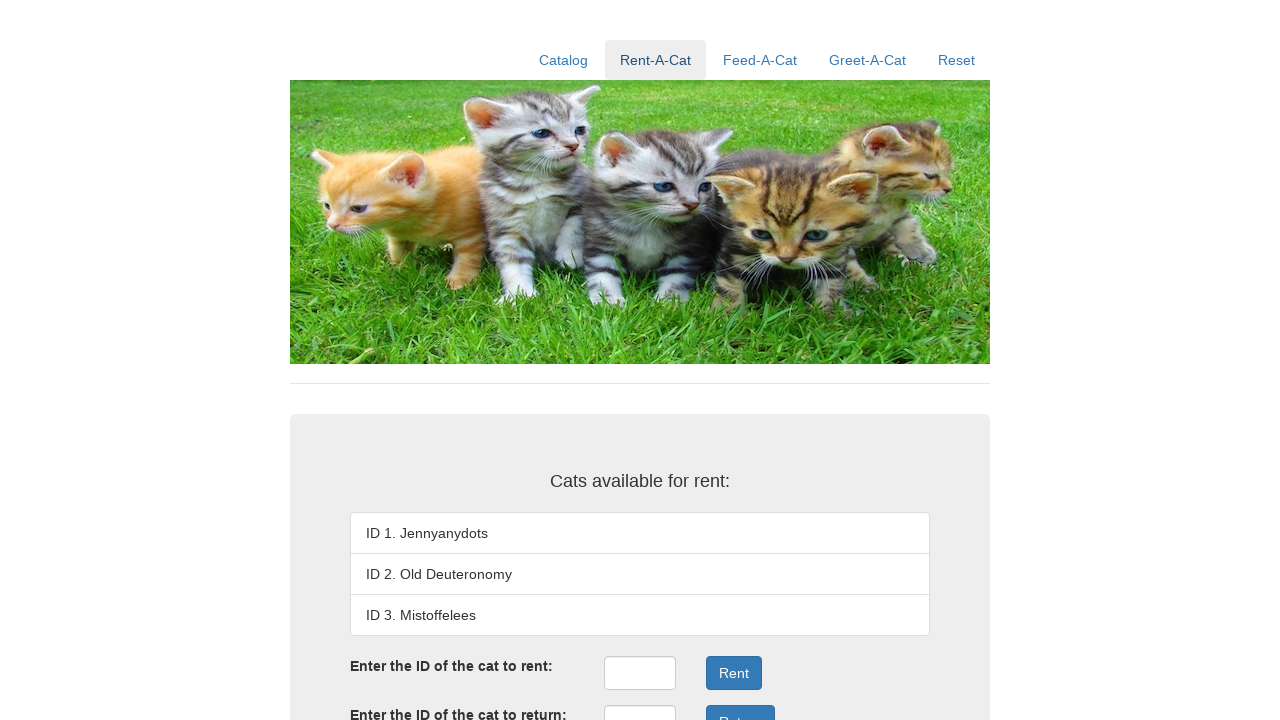

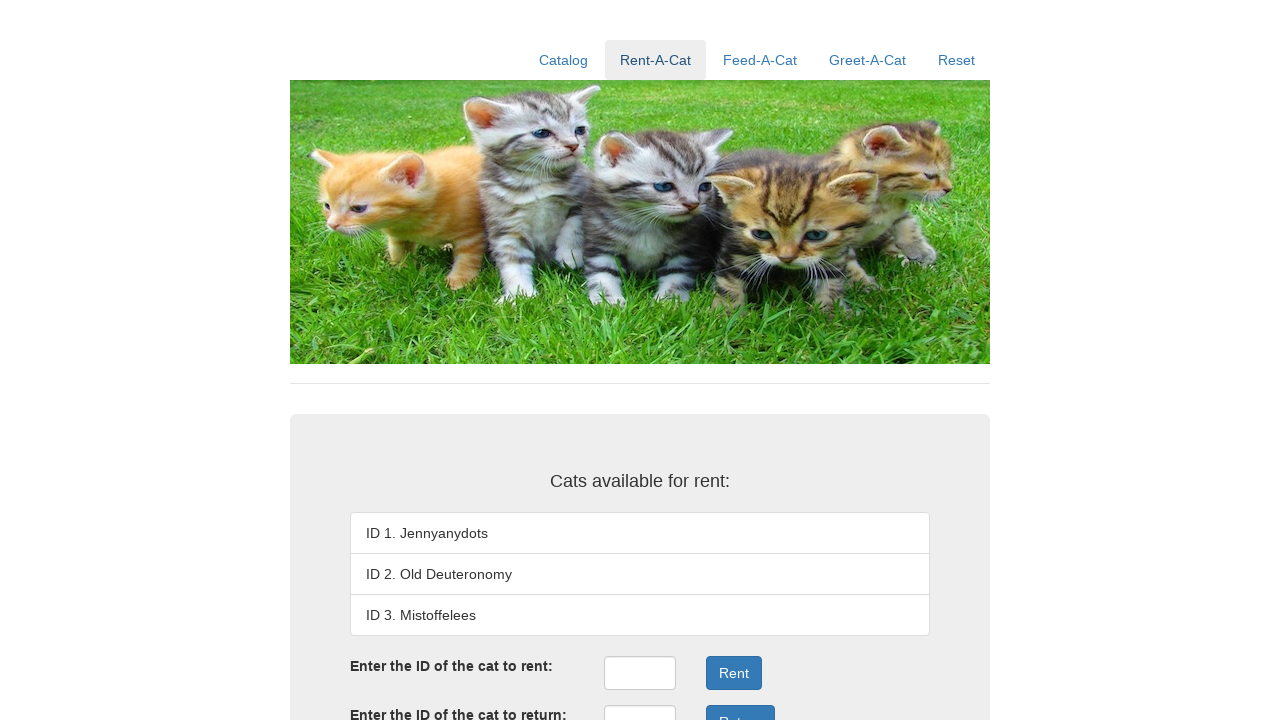